Navigates to demoqa practice form, scrolls down, and opens browser find dialog to search for text

Starting URL: https://demoqa.com/automation-practice-form

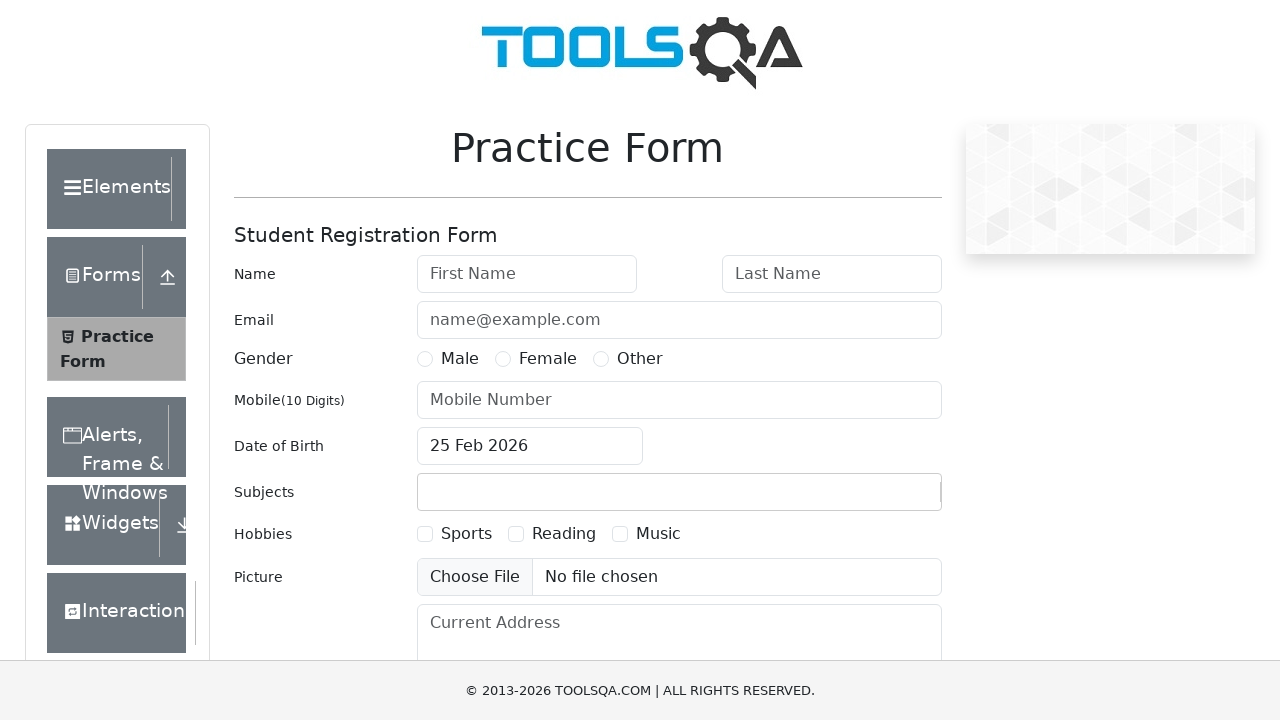

Scrolled down the practice form page
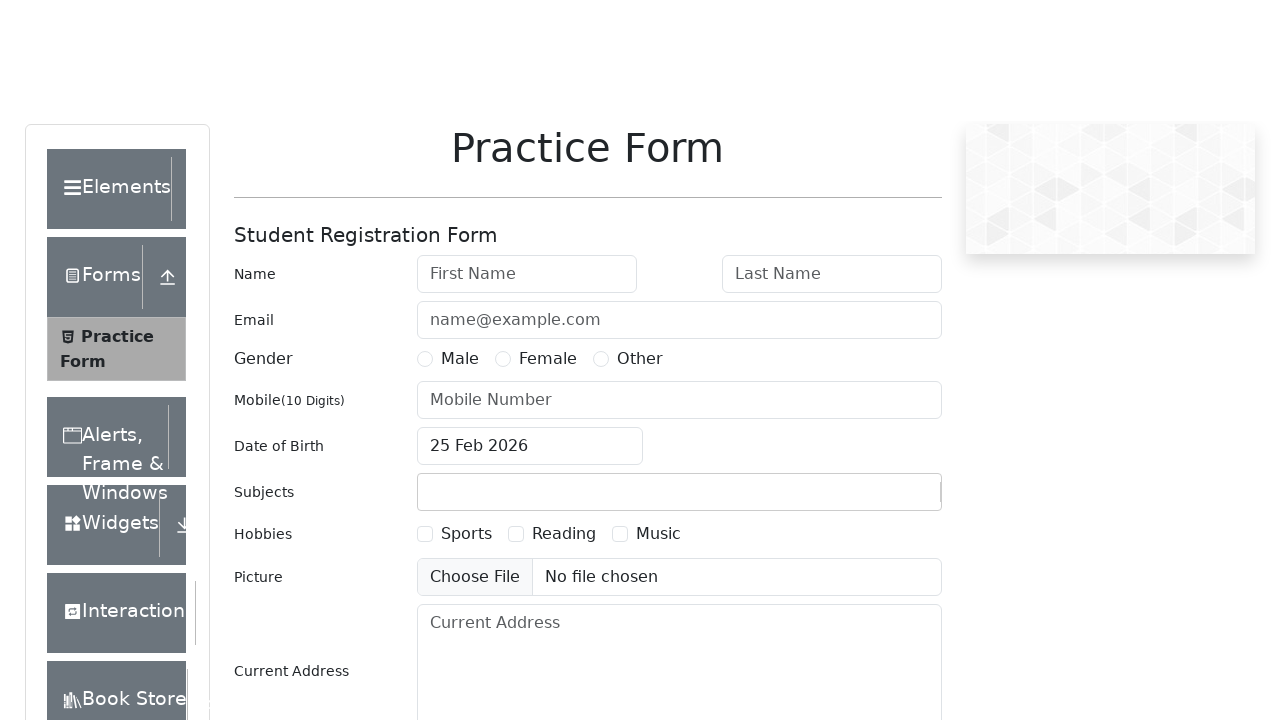

Opened browser find dialog
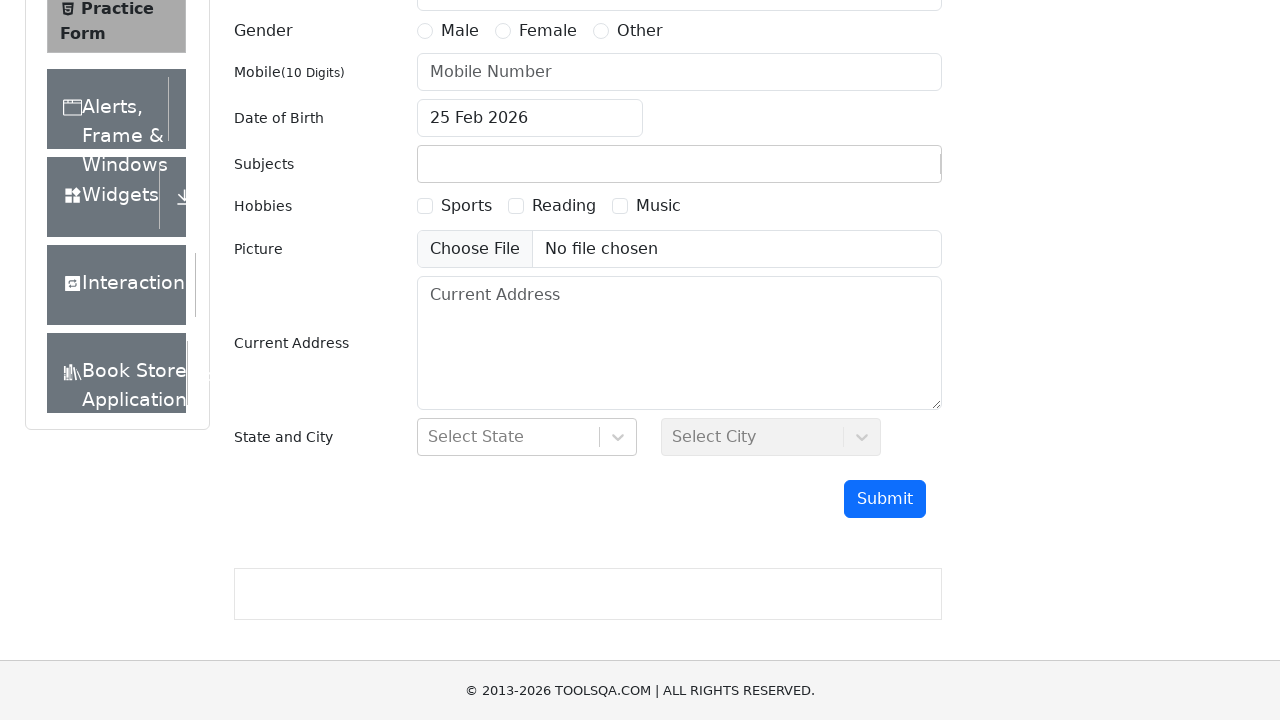

Typed 'to' in find dialog
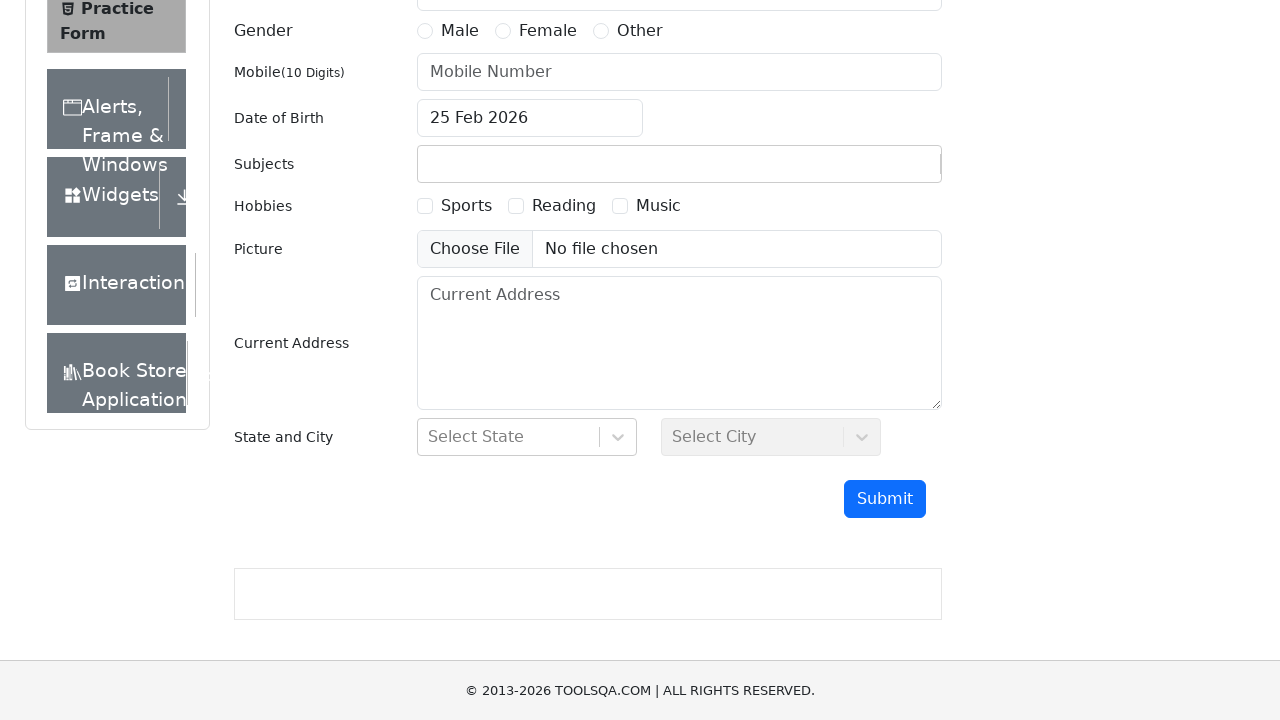

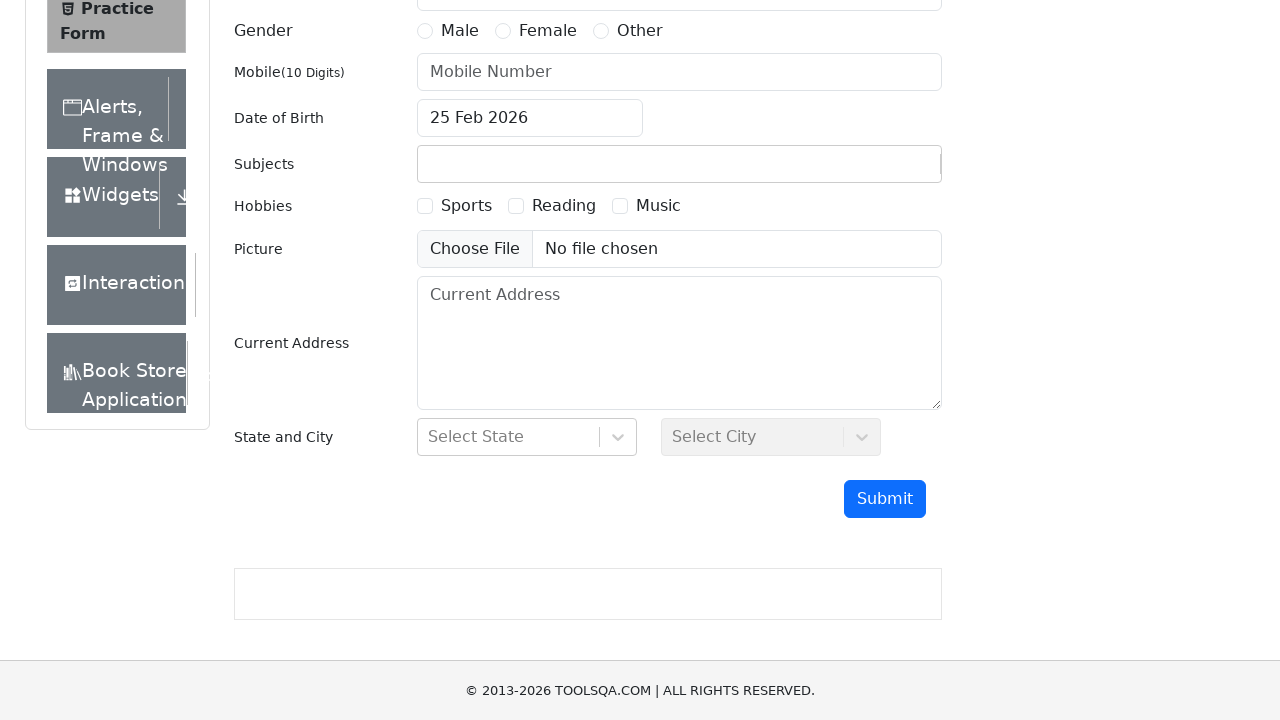